Navigates to the Form Authentication page and verifies the current URL is the login page

Starting URL: https://the-internet.herokuapp.com/

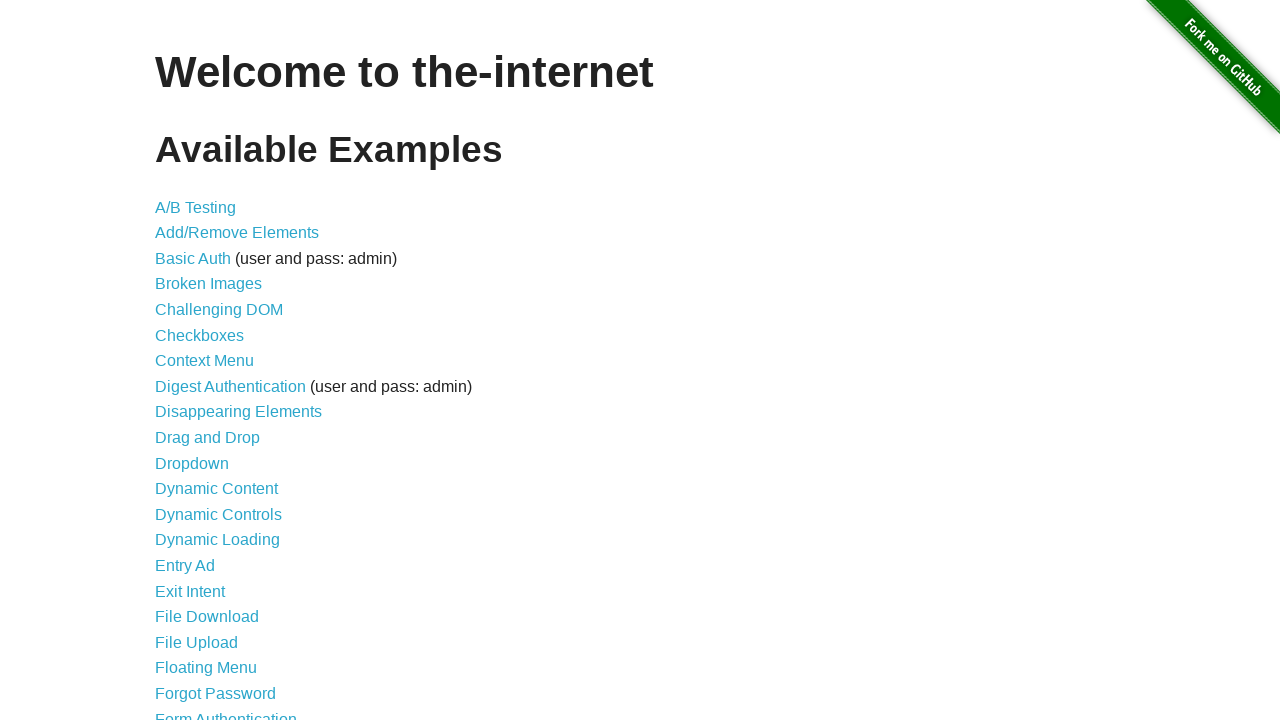

Clicked on Form Authentication link at (226, 712) on text=Form Authentication
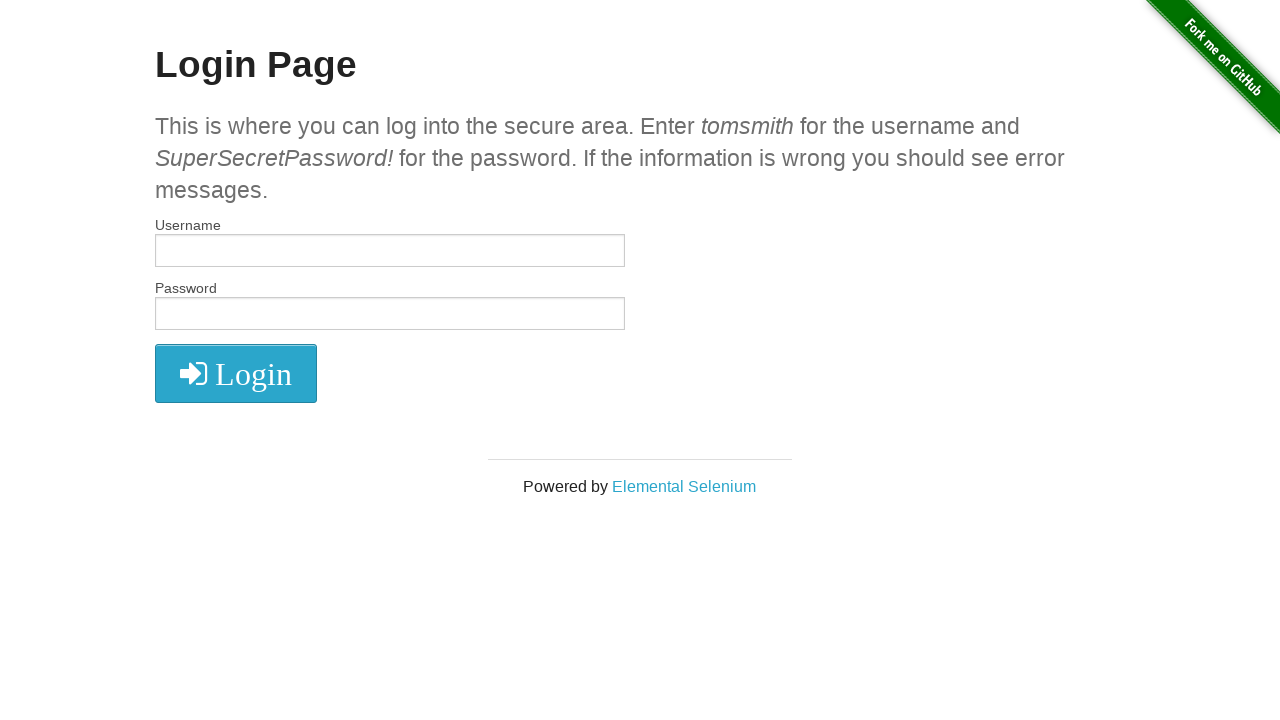

Login page loaded and URL verified
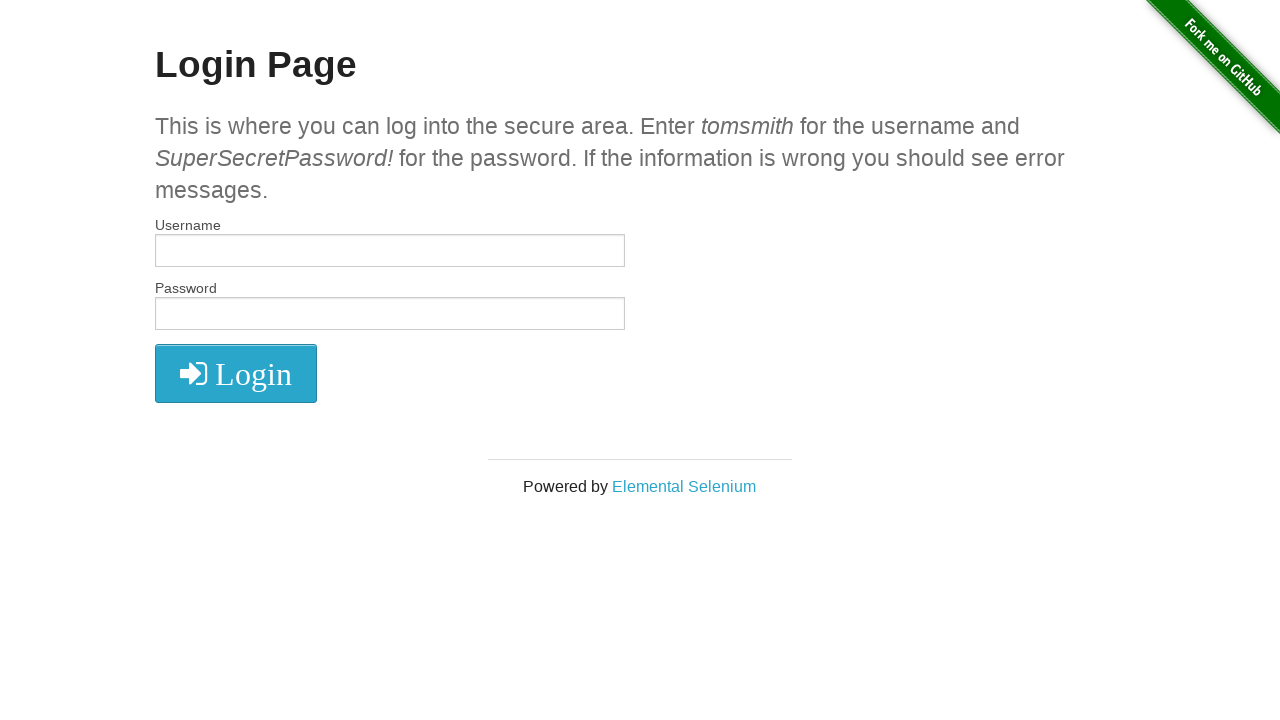

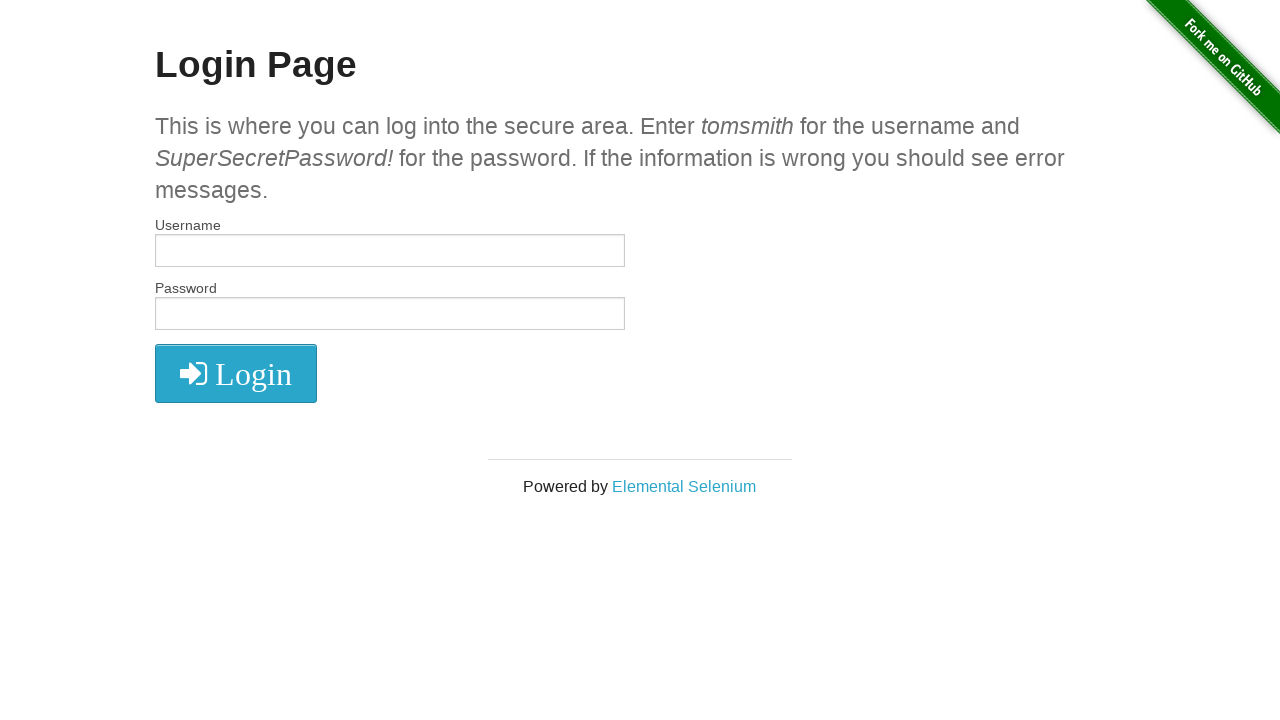